Tests the "Get started" link navigation on the Playwright homepage, verifying it redirects to the intro page

Starting URL: https://playwright.dev/

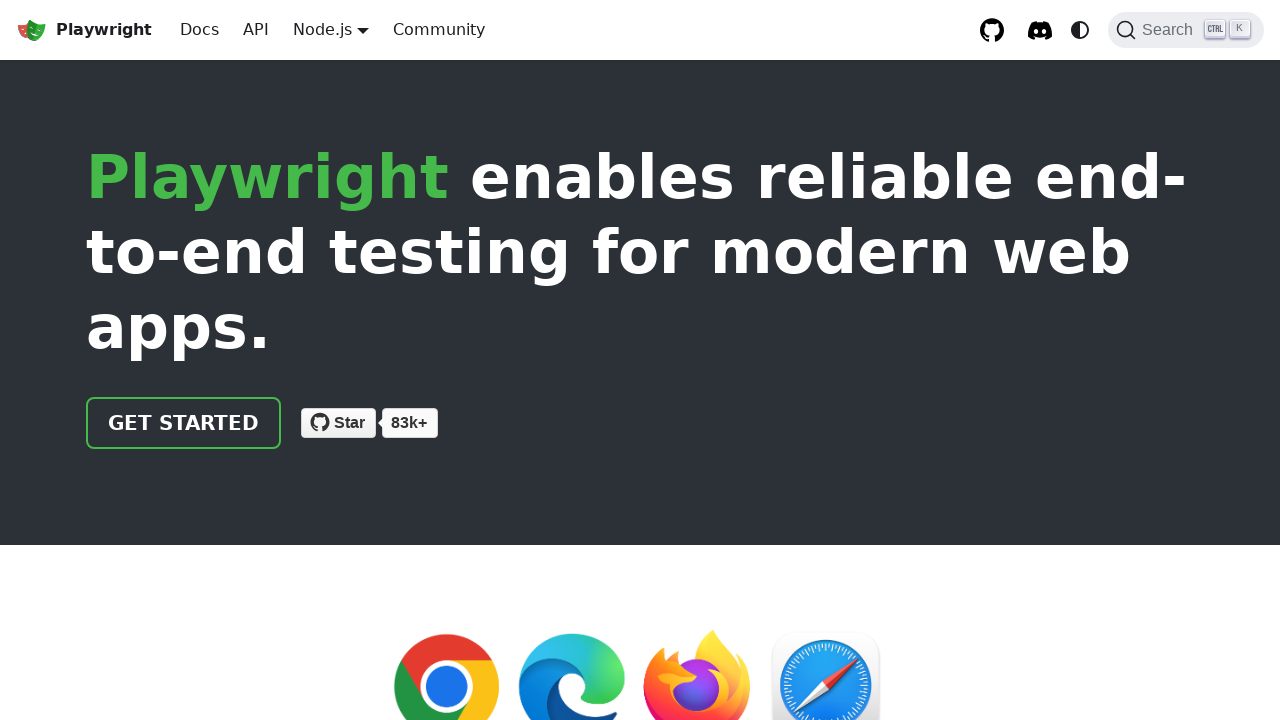

Clicked on 'Get started' link at (184, 423) on text=Get started
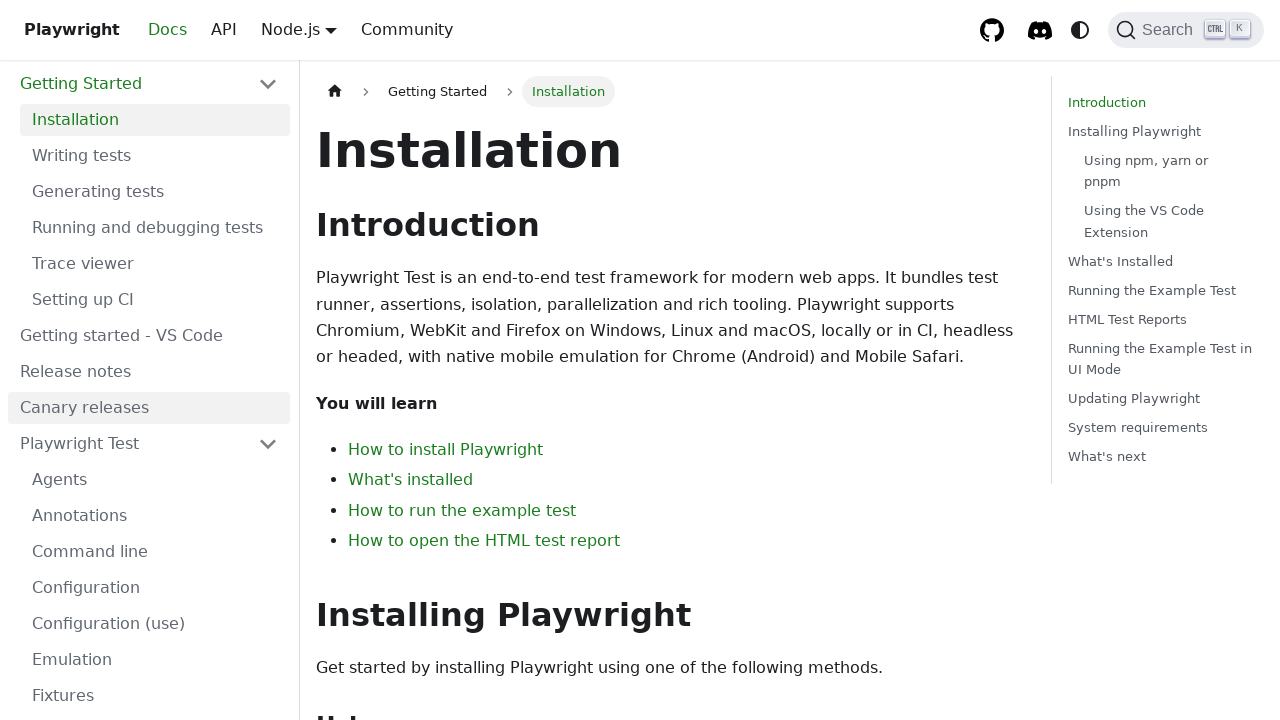

Verified navigation to intro page
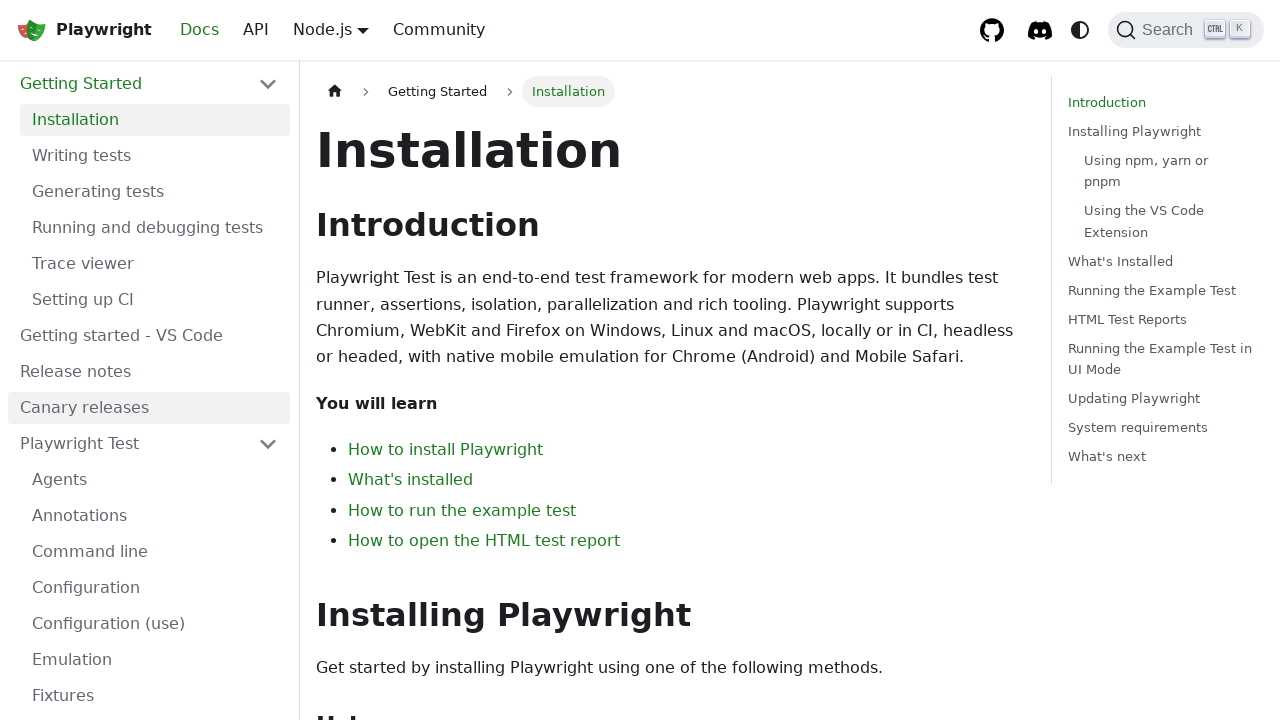

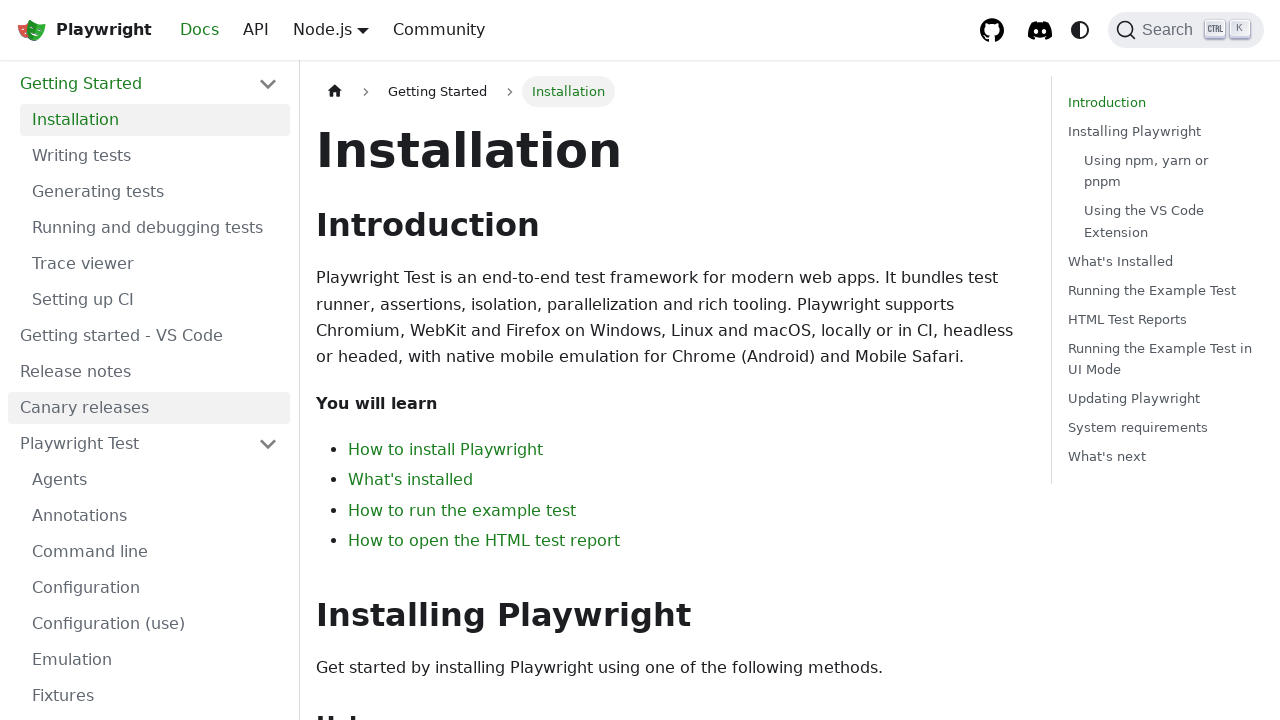